Tests the multiple color autocomplete input by typing and selecting three colors (Red, Blue, Green) from the autocomplete suggestions.

Starting URL: https://demoqa.com/auto-complete

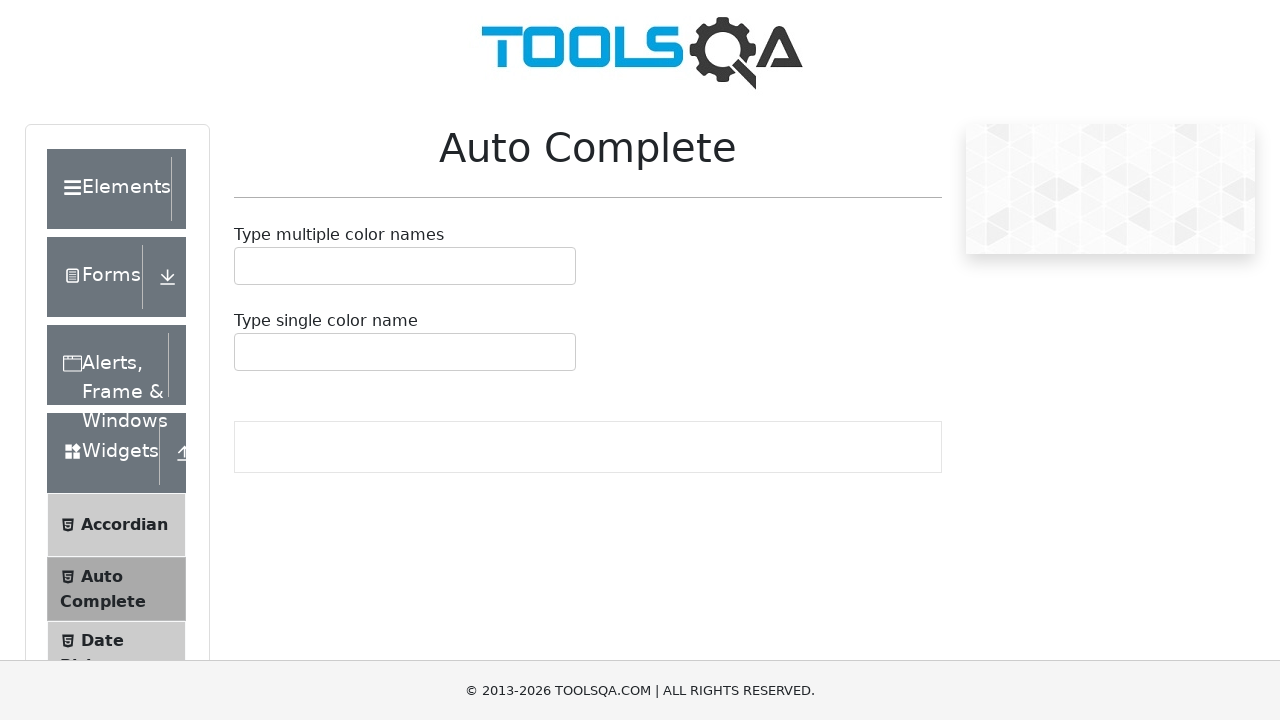

Clicked multiple autocomplete input field at (247, 266) on #autoCompleteMultipleInput
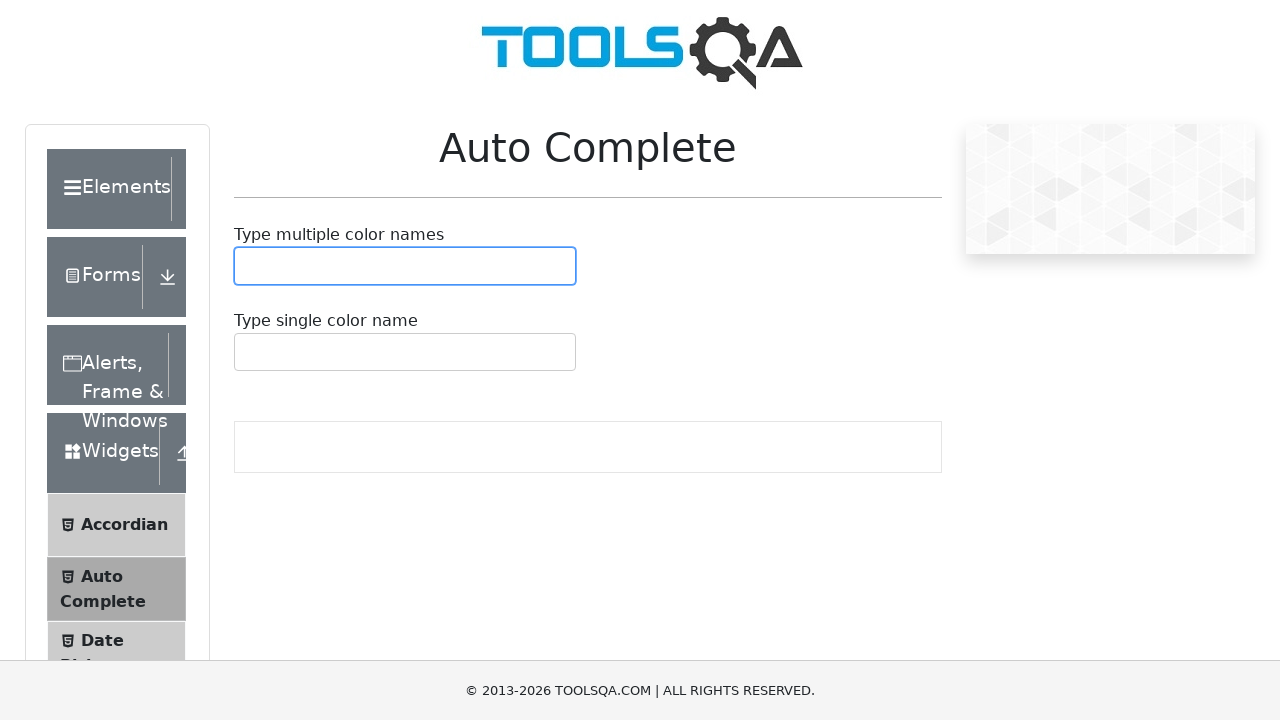

Typed 'Red' into the autocomplete input on #autoCompleteMultipleInput
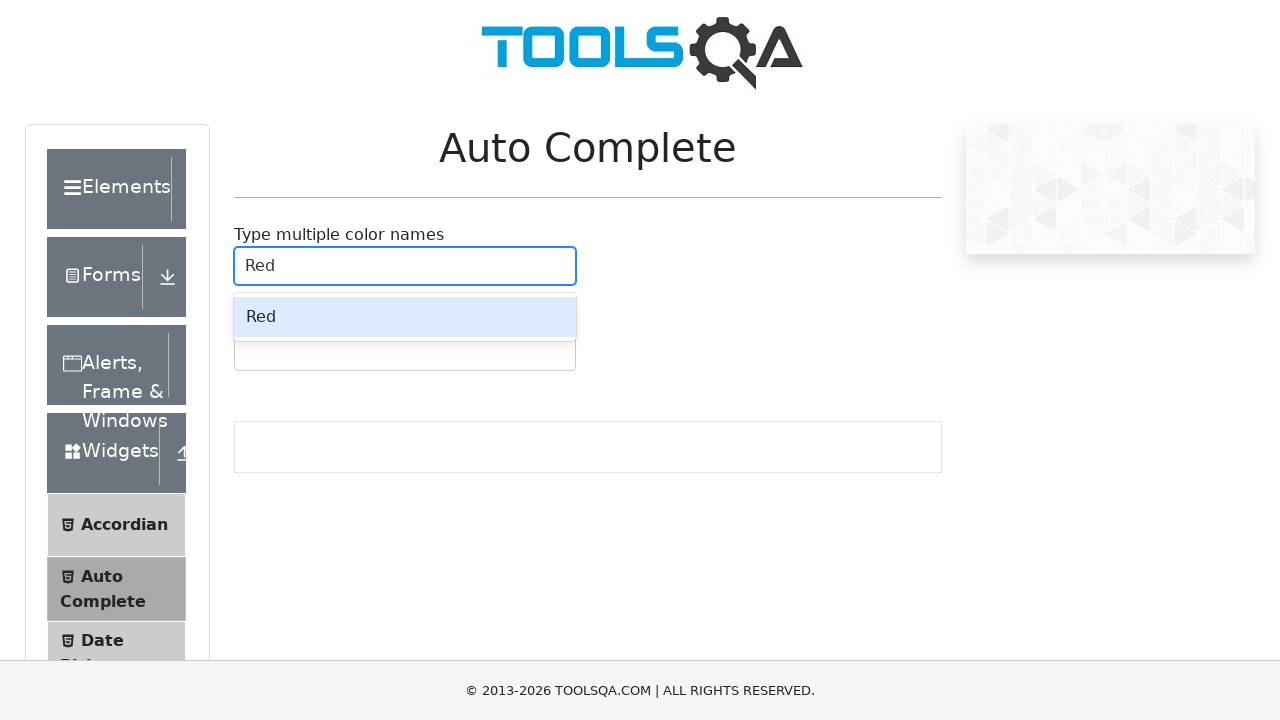

Autocomplete suggestions appeared for 'Red'
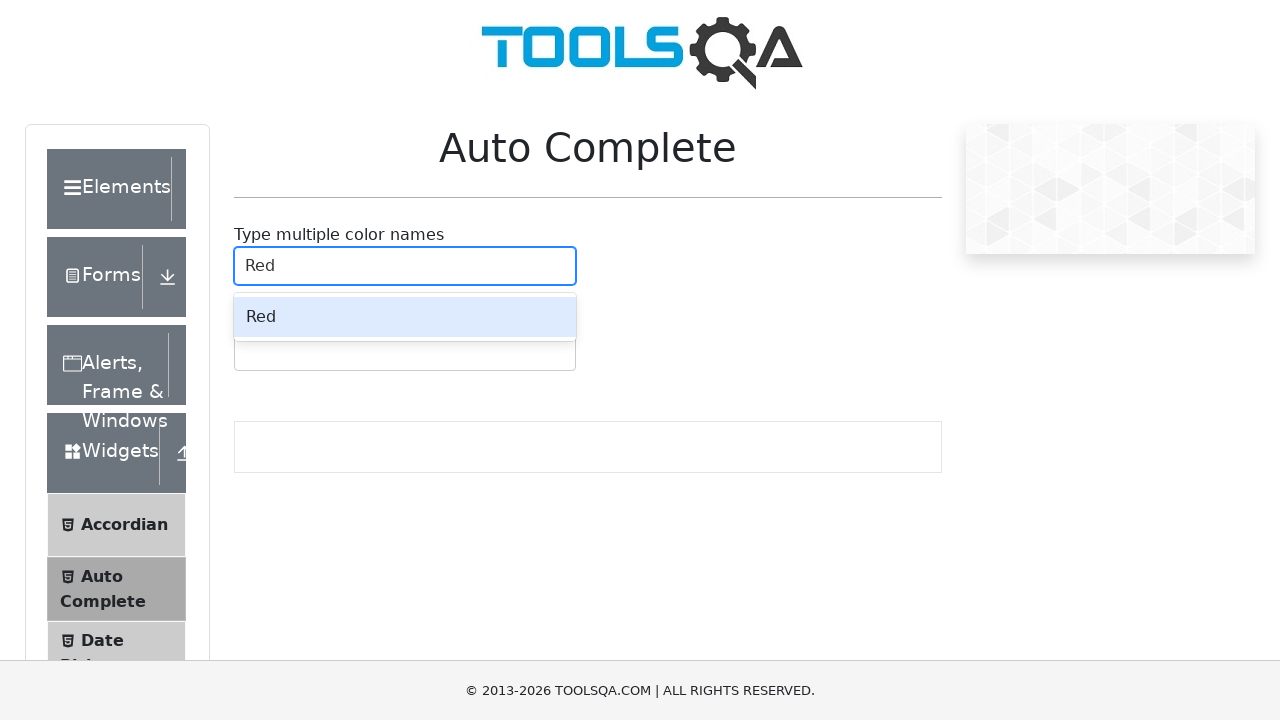

Selected 'Red' from autocomplete suggestions at (405, 317) on .auto-complete__option:has-text('Red')
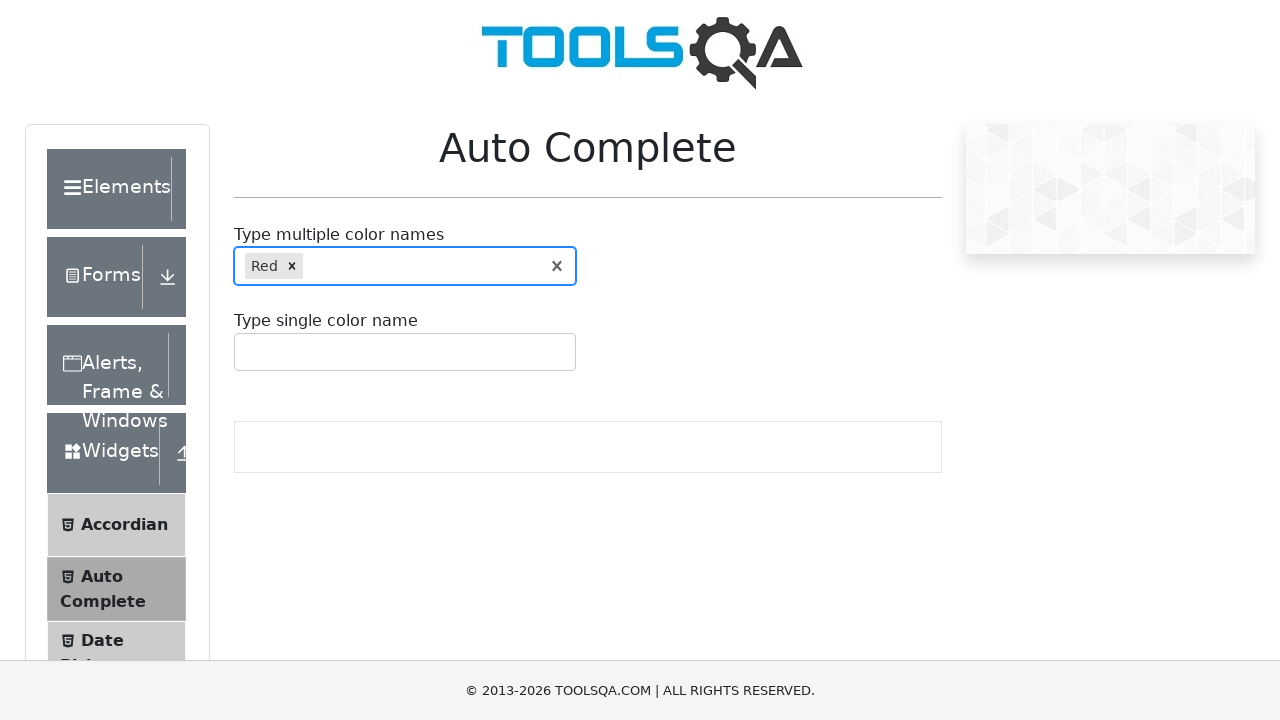

Clicked multiple autocomplete input field again at (309, 266) on #autoCompleteMultipleInput
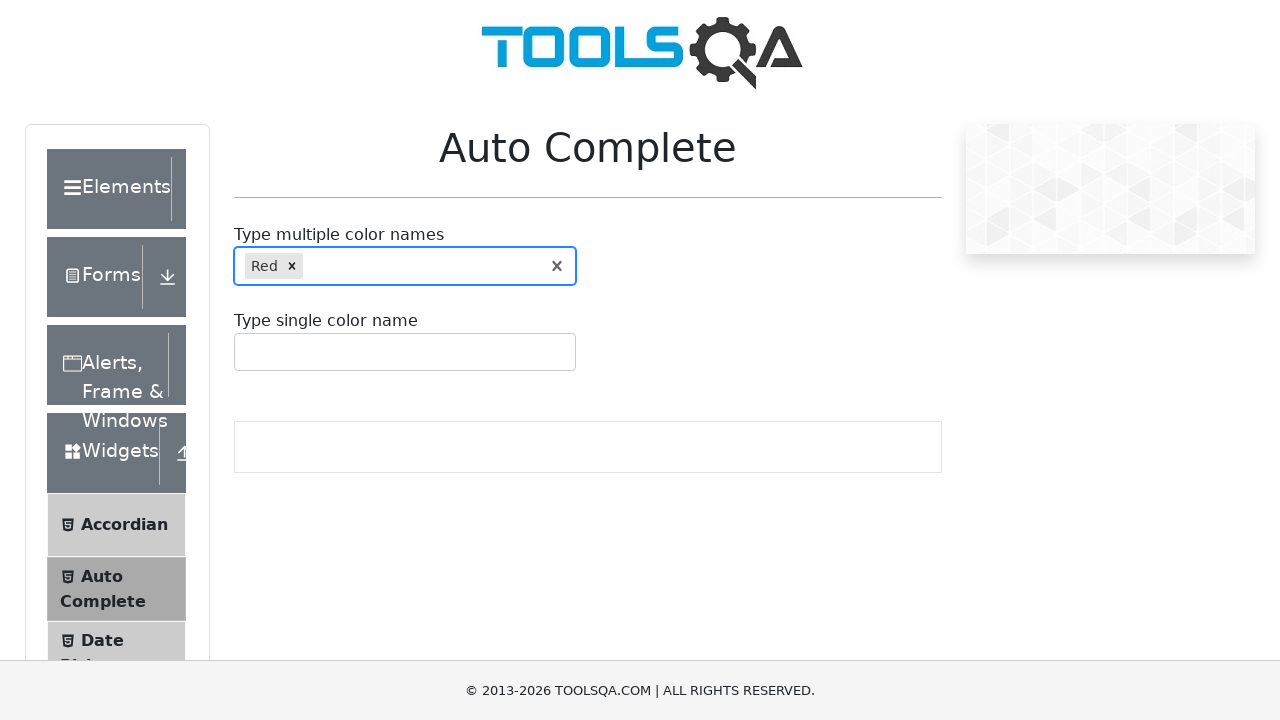

Typed 'Blue' into the autocomplete input on #autoCompleteMultipleInput
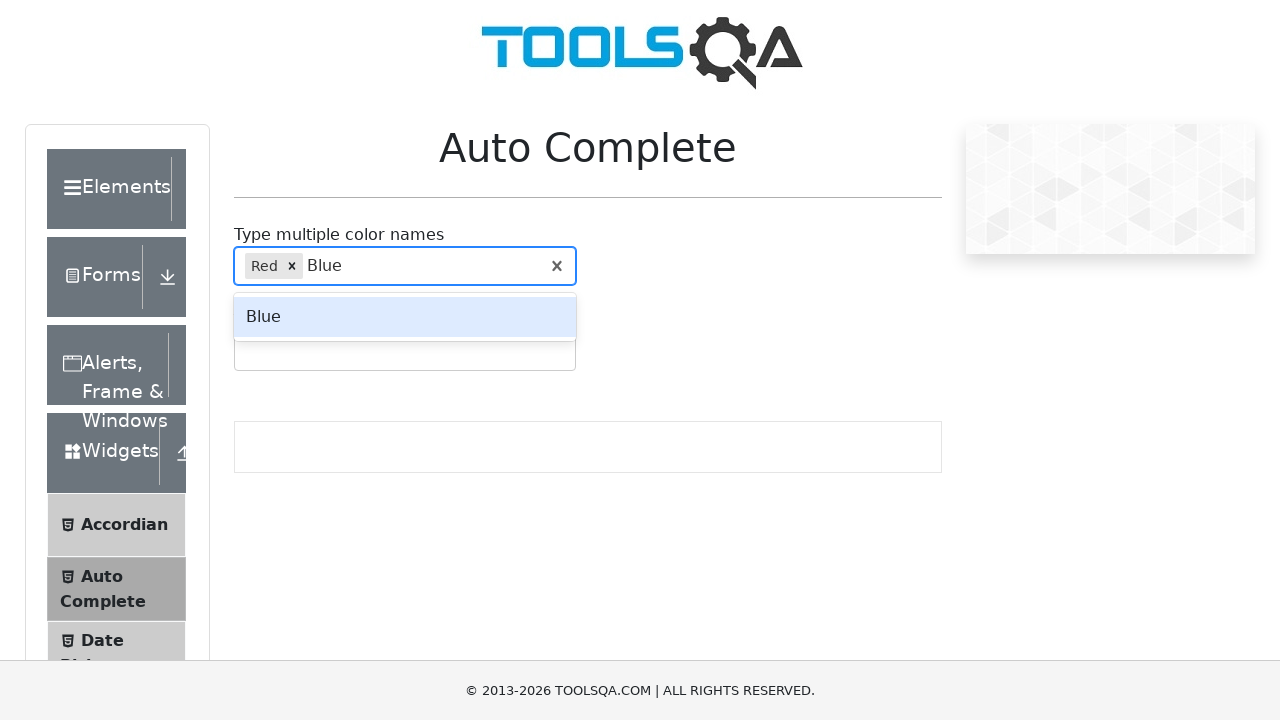

Autocomplete suggestions appeared for 'Blue'
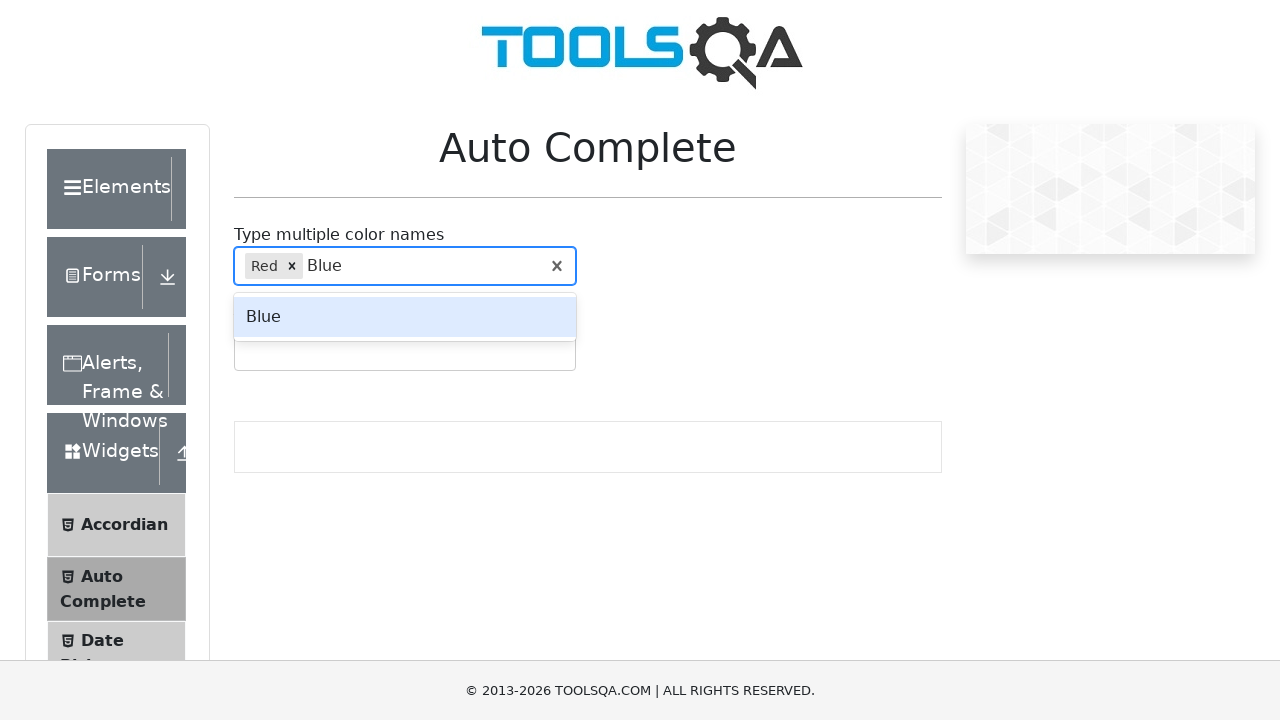

Selected 'Blue' from autocomplete suggestions at (405, 317) on .auto-complete__option:has-text('Blue')
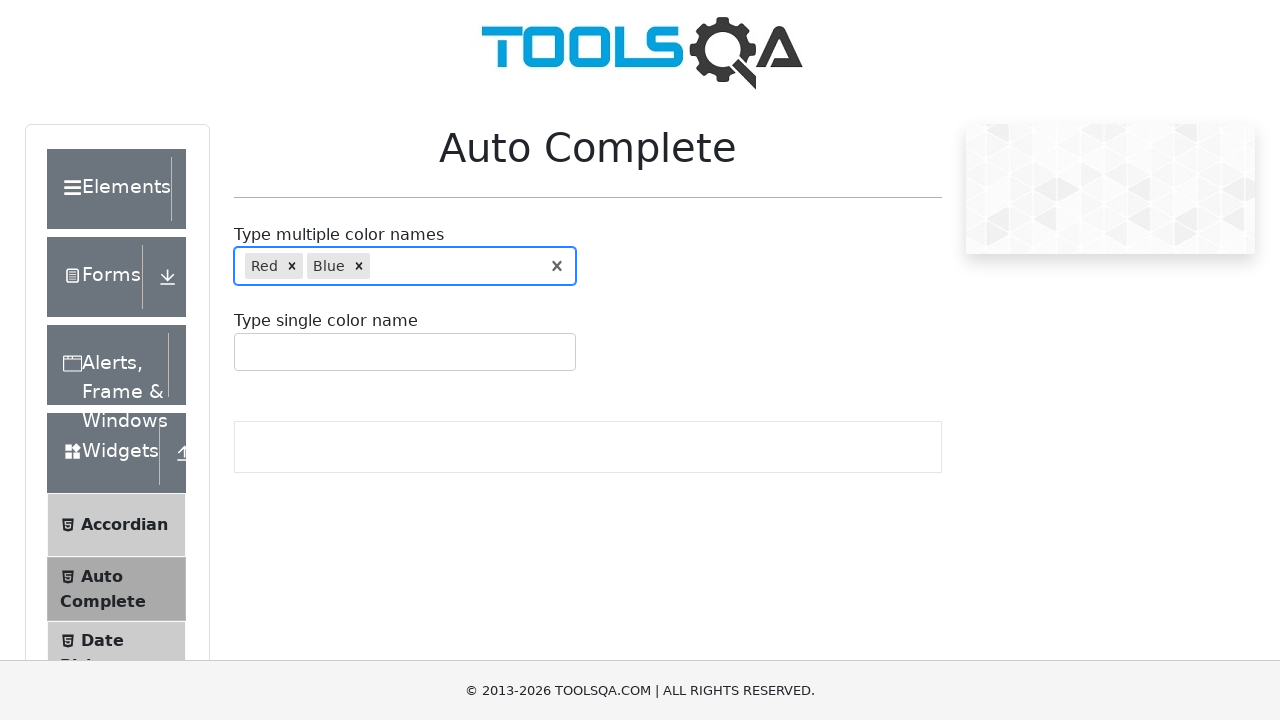

Clicked multiple autocomplete input field again at (376, 266) on #autoCompleteMultipleInput
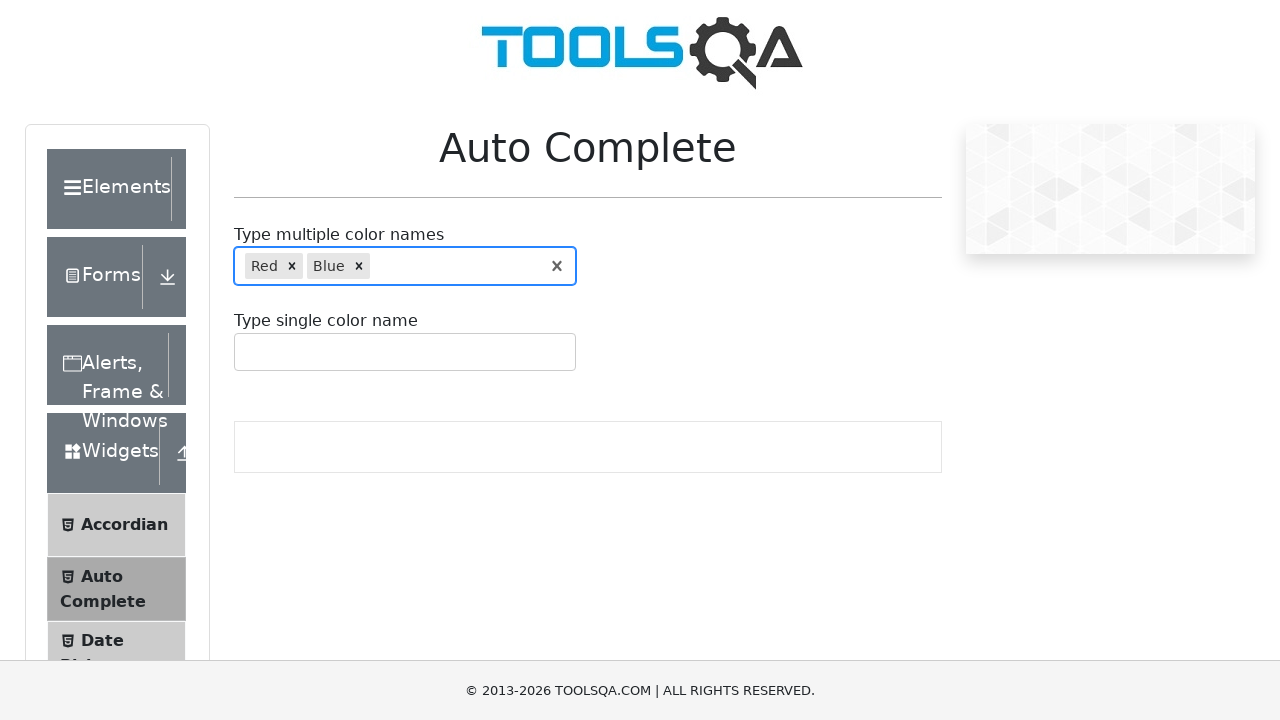

Typed 'Green' into the autocomplete input on #autoCompleteMultipleInput
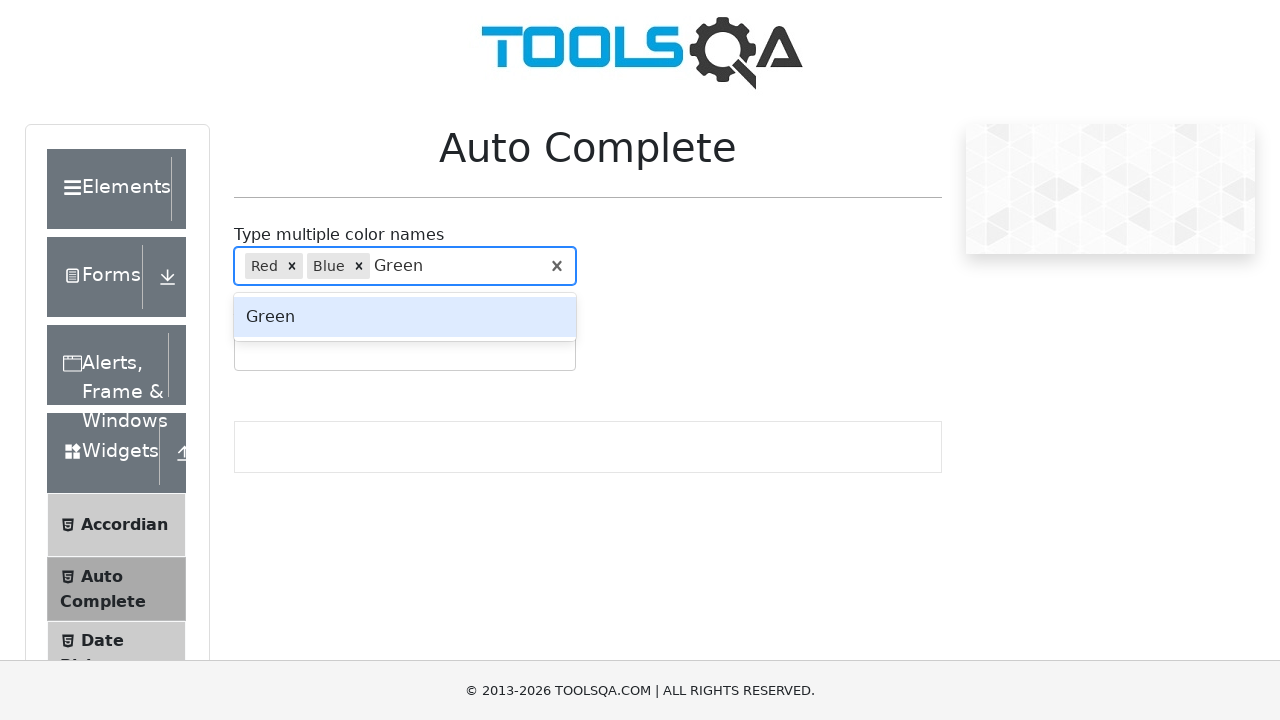

Autocomplete suggestions appeared for 'Green'
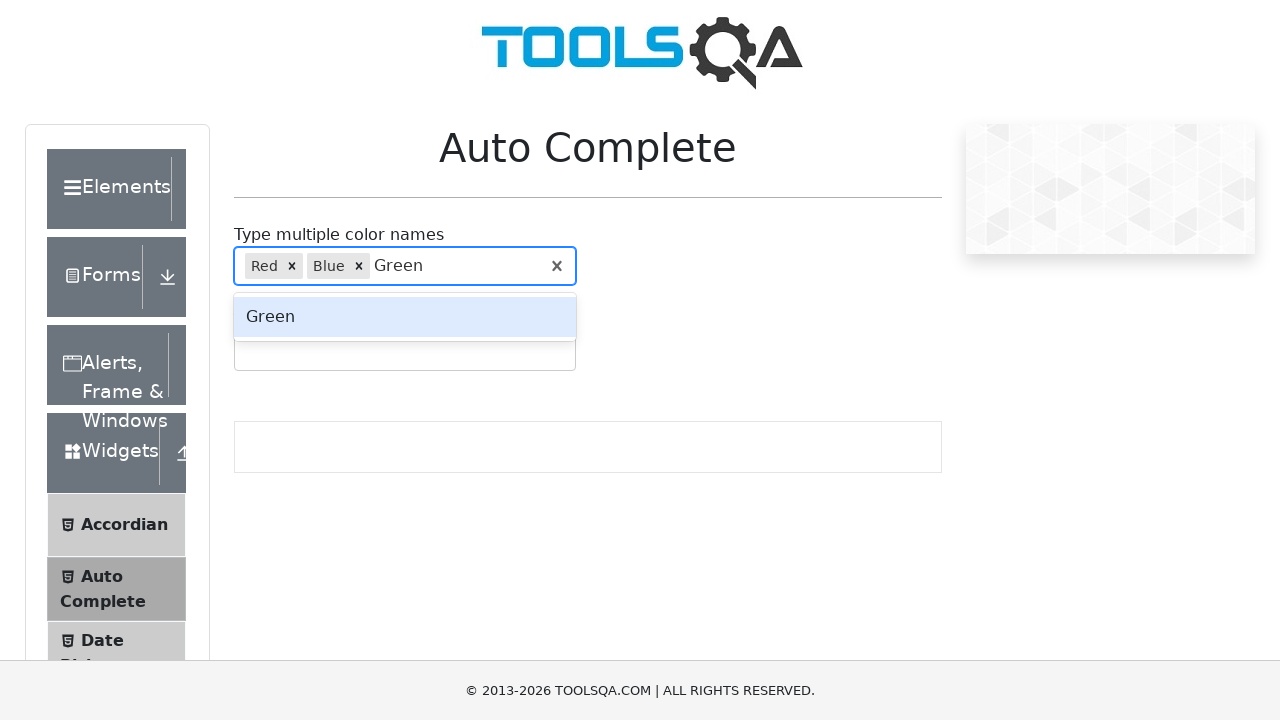

Selected 'Green' from autocomplete suggestions at (405, 317) on .auto-complete__option:has-text('Green')
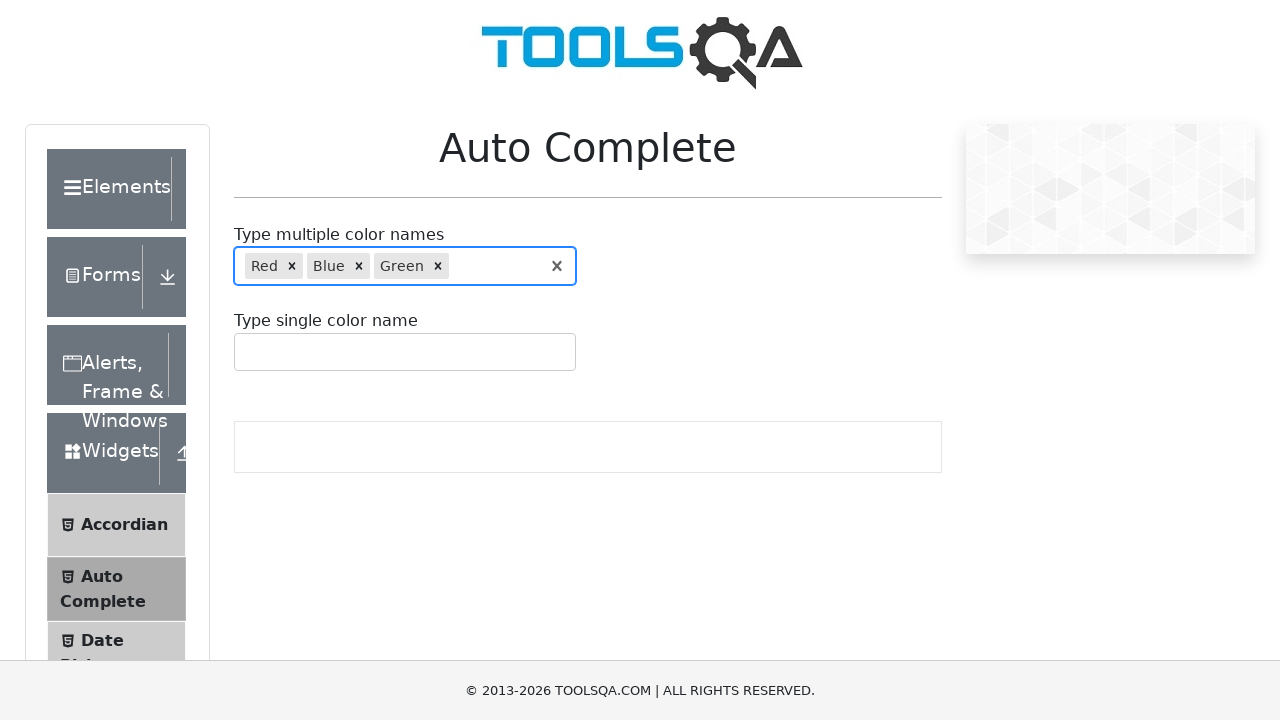

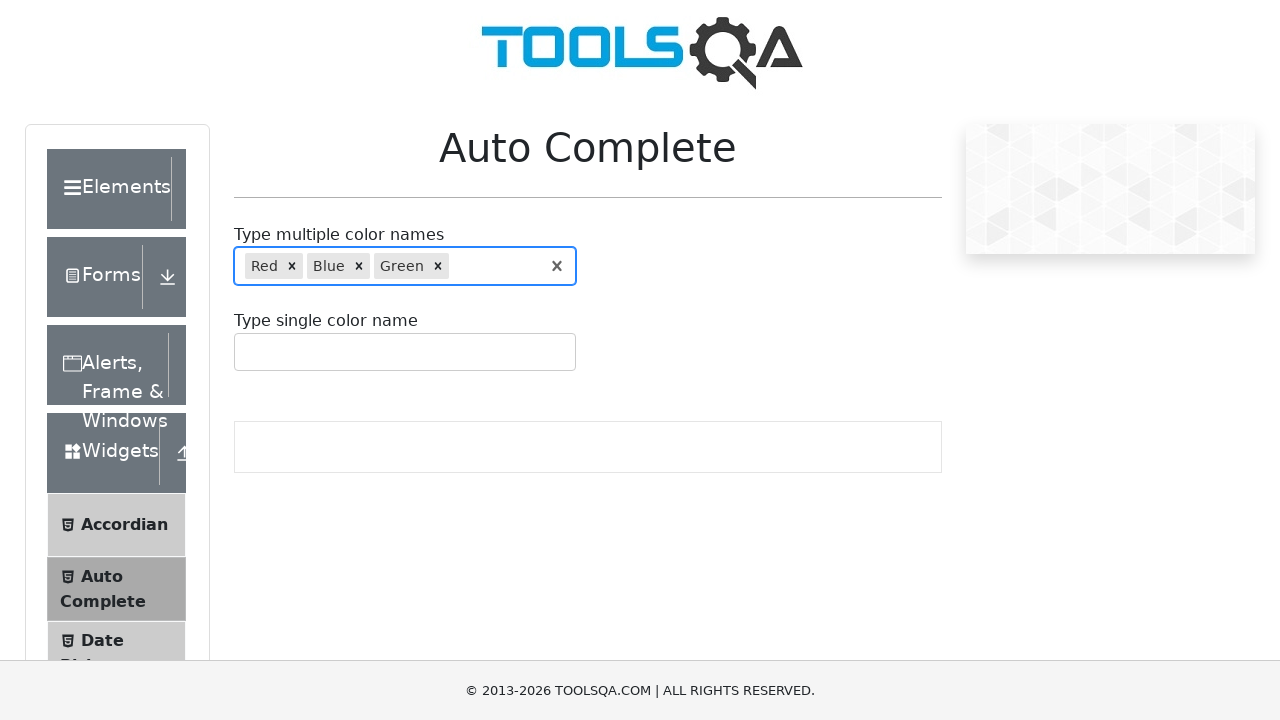